Tests marking all todo items as completed using the toggle all checkbox

Starting URL: https://demo.playwright.dev/todomvc

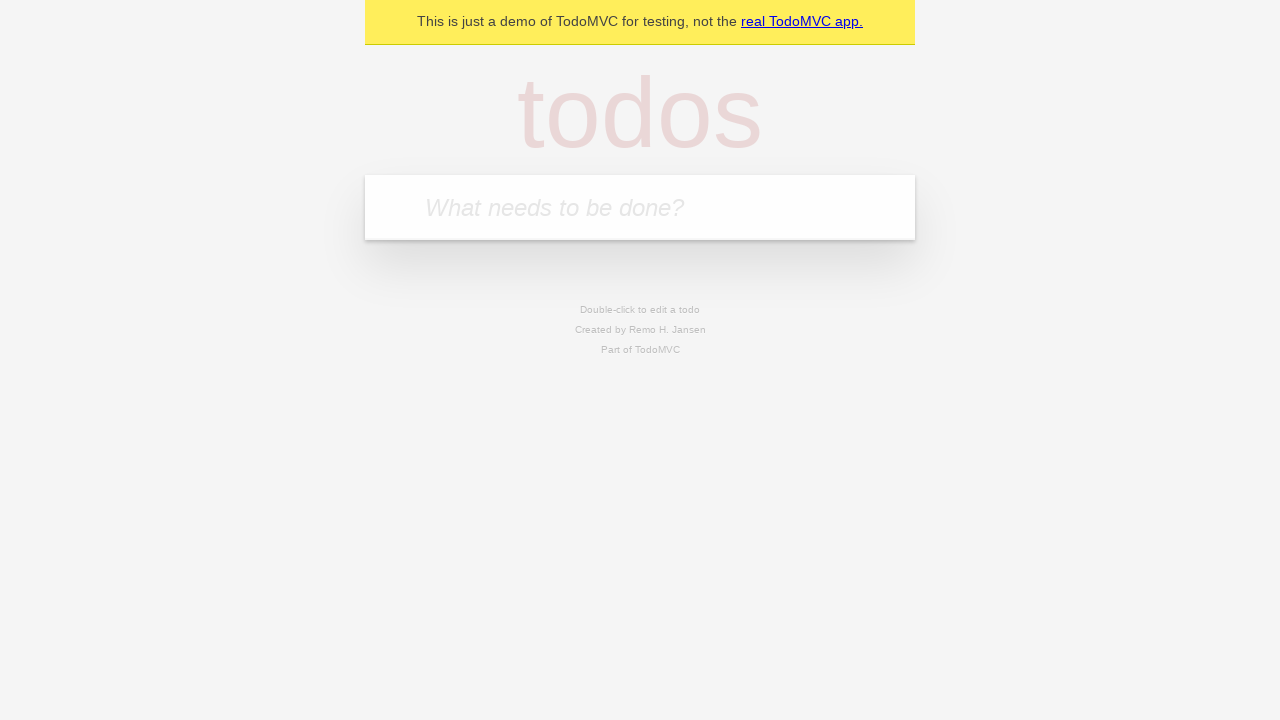

Navigated to TodoMVC demo
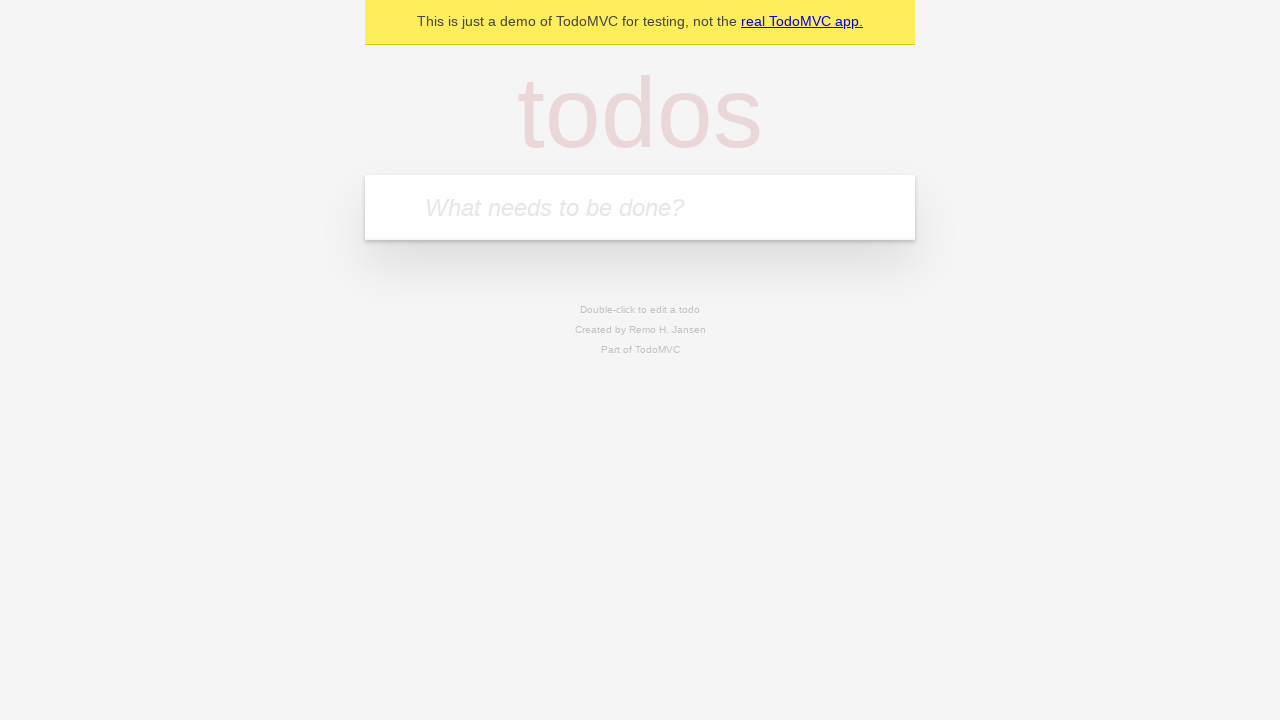

Filled todo input with 'buy some cheese' on internal:attr=[placeholder="What needs to be done?"i]
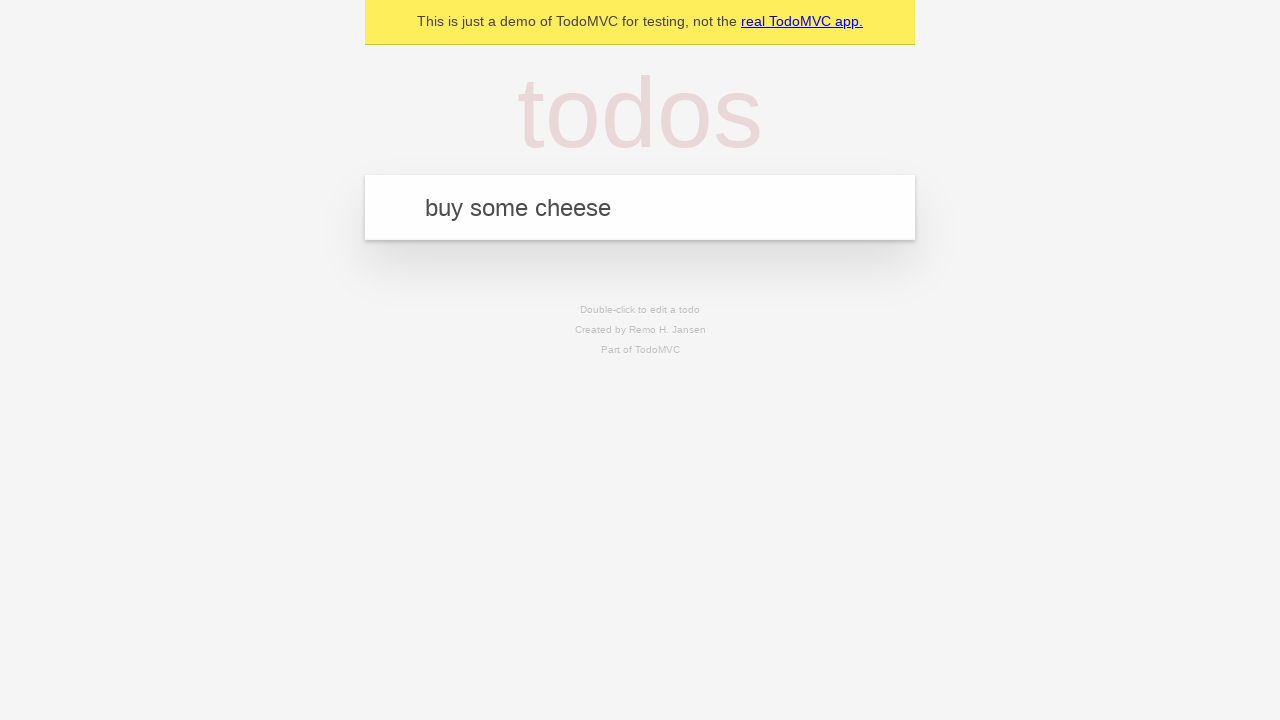

Pressed Enter to create first todo on internal:attr=[placeholder="What needs to be done?"i]
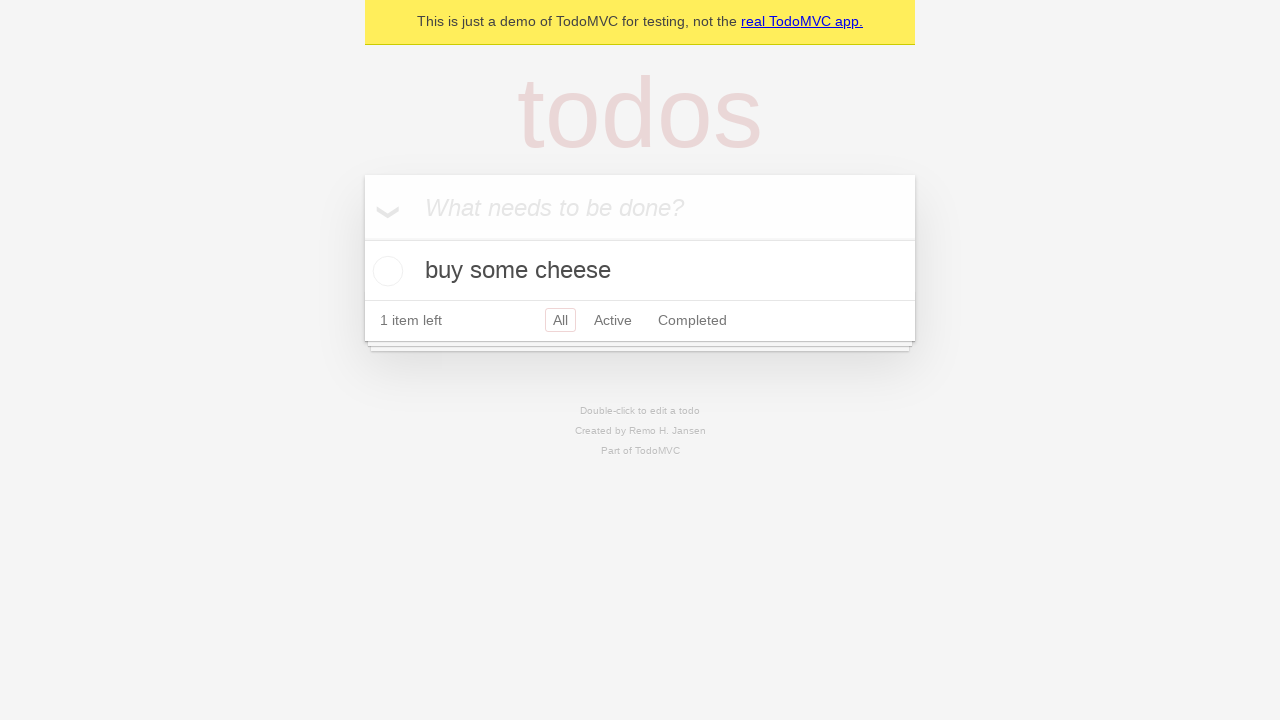

Filled todo input with 'feed the cat' on internal:attr=[placeholder="What needs to be done?"i]
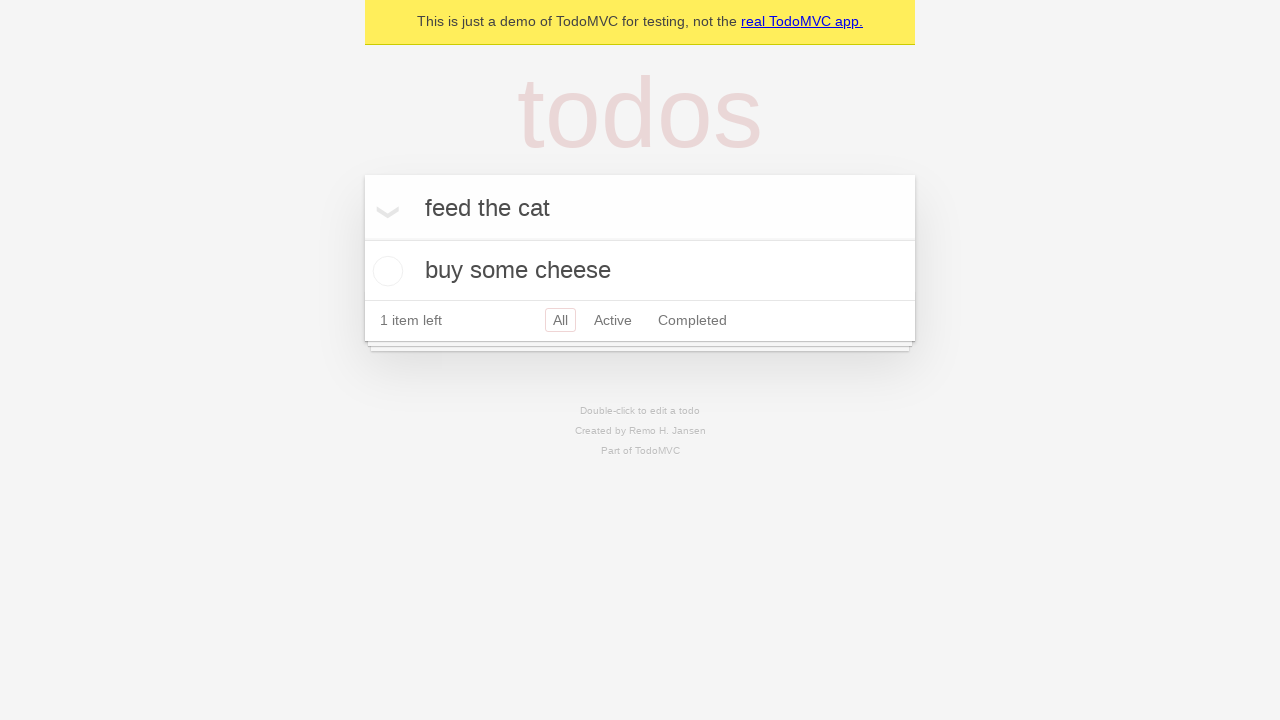

Pressed Enter to create second todo on internal:attr=[placeholder="What needs to be done?"i]
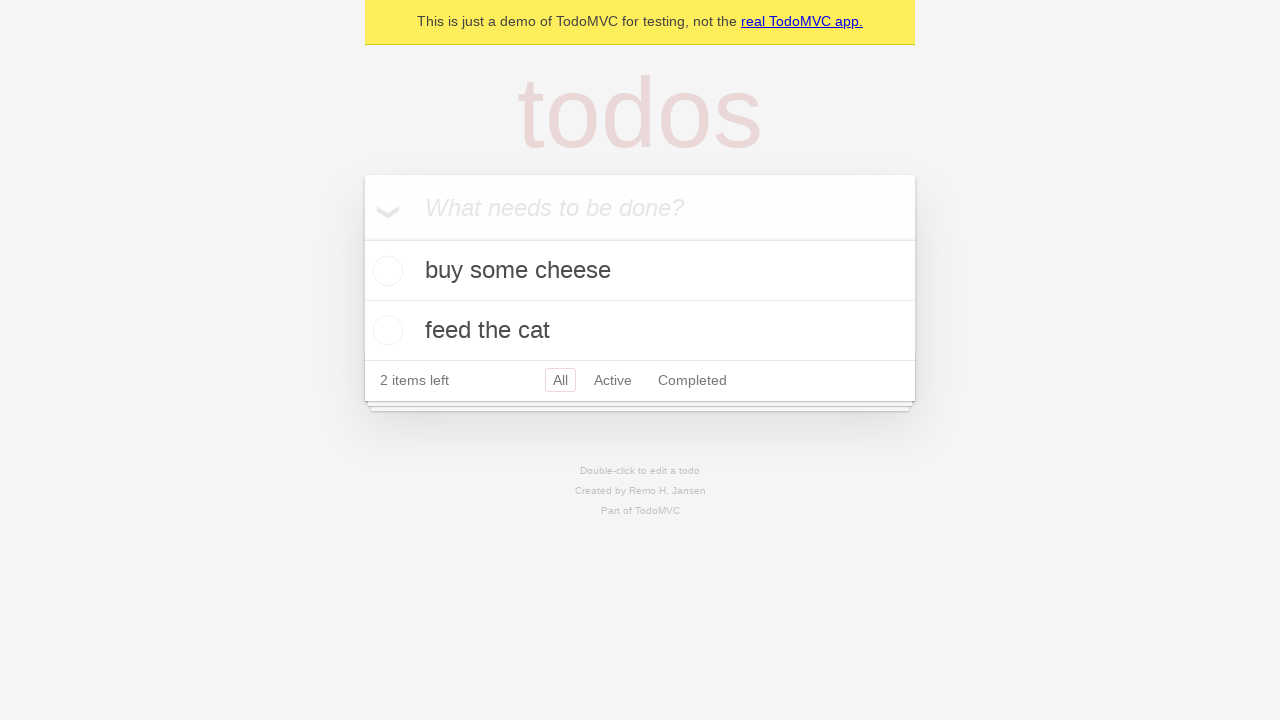

Filled todo input with 'book a doctors appointment' on internal:attr=[placeholder="What needs to be done?"i]
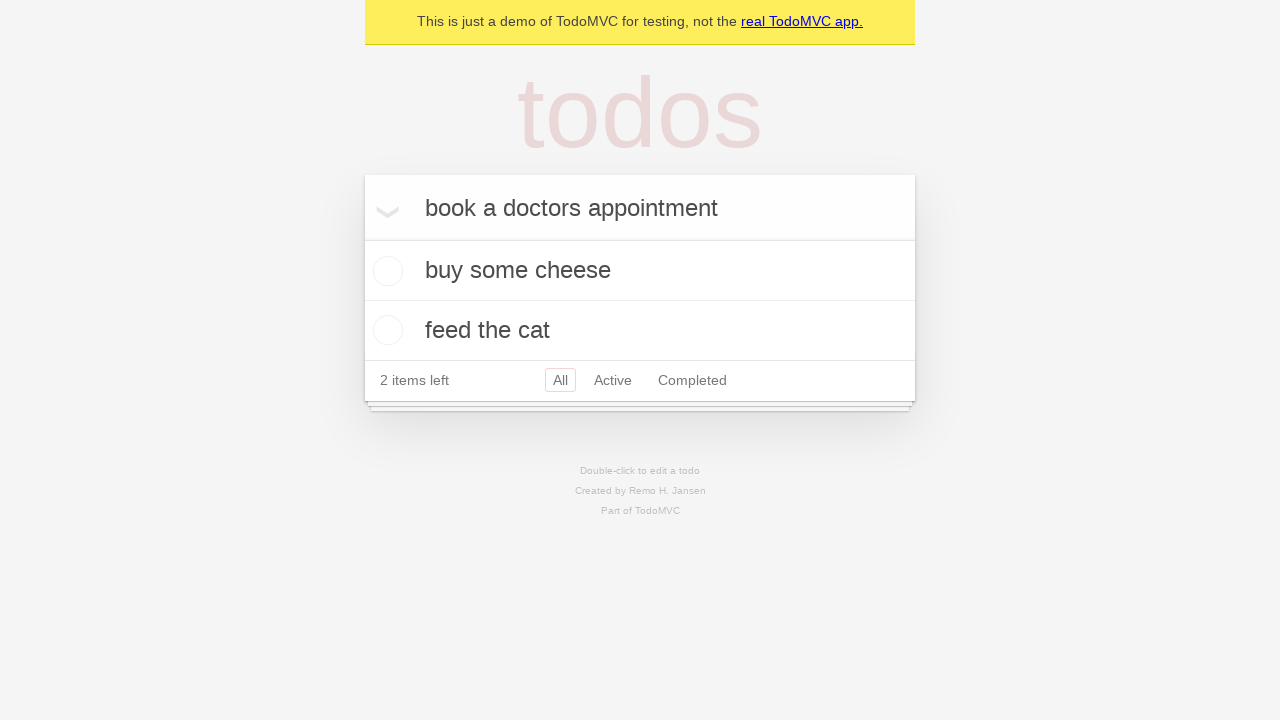

Pressed Enter to create third todo on internal:attr=[placeholder="What needs to be done?"i]
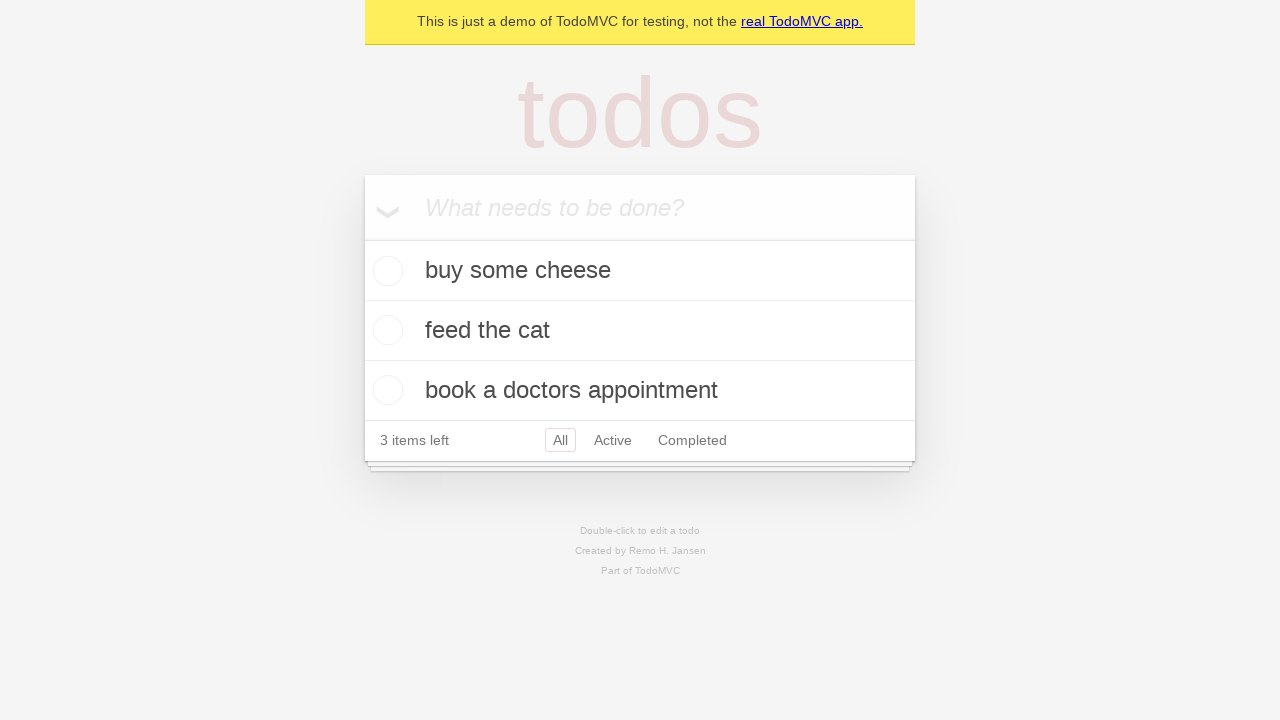

Clicked 'Mark all as complete' checkbox at (362, 238) on internal:label="Mark all as complete"i
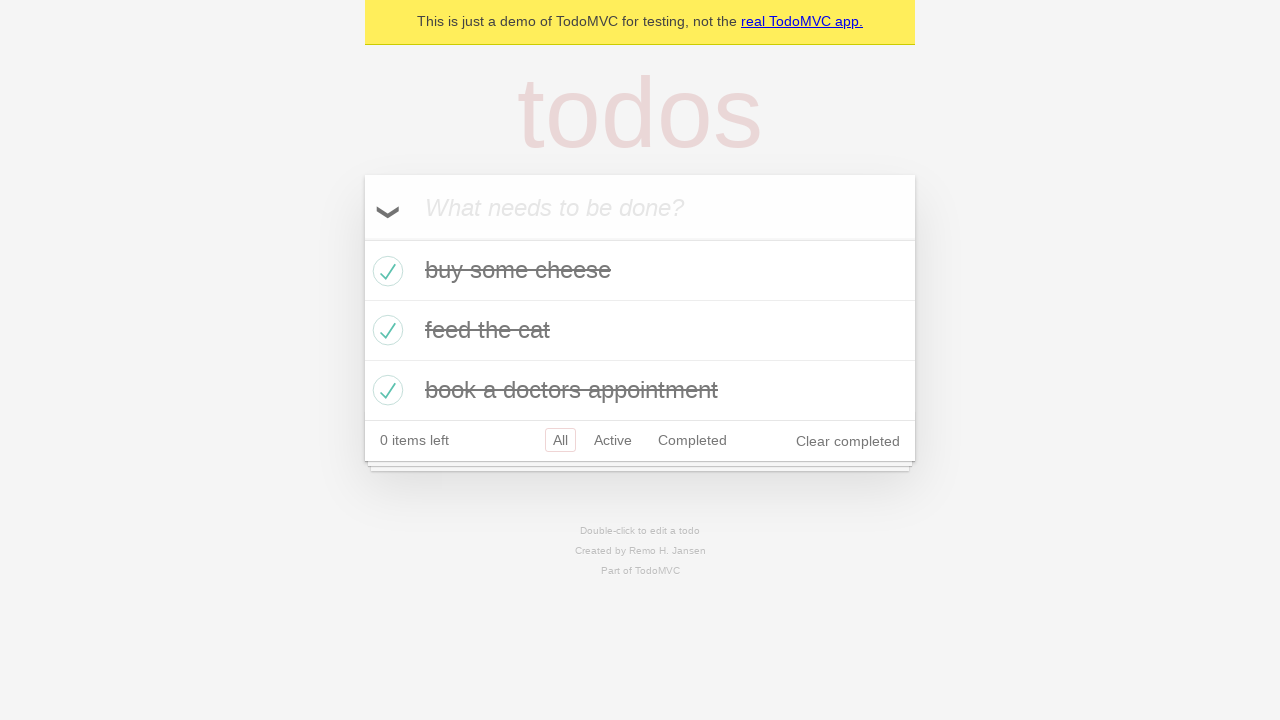

Verified that all todo items are marked as completed
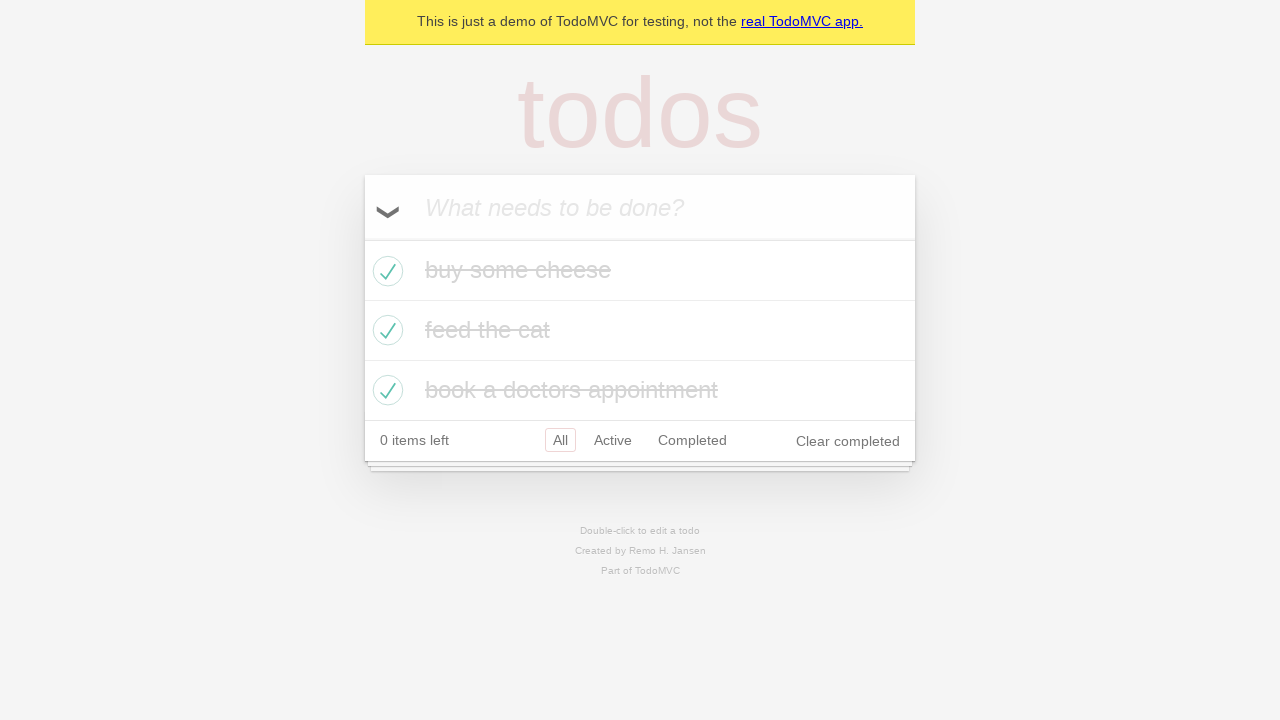

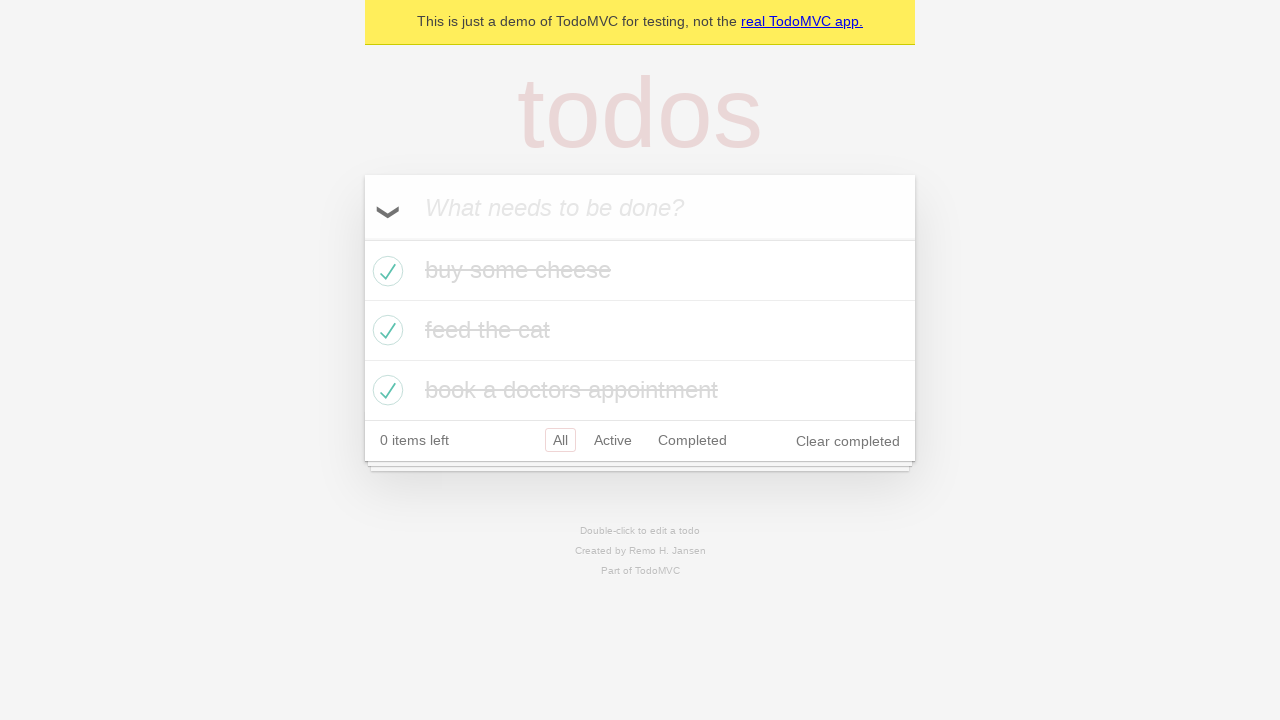